Navigates to the W3Schools HTML tables tutorial page and verifies the page loads by checking the page title exists.

Starting URL: https://www.w3schools.com/html/html_tables.asp

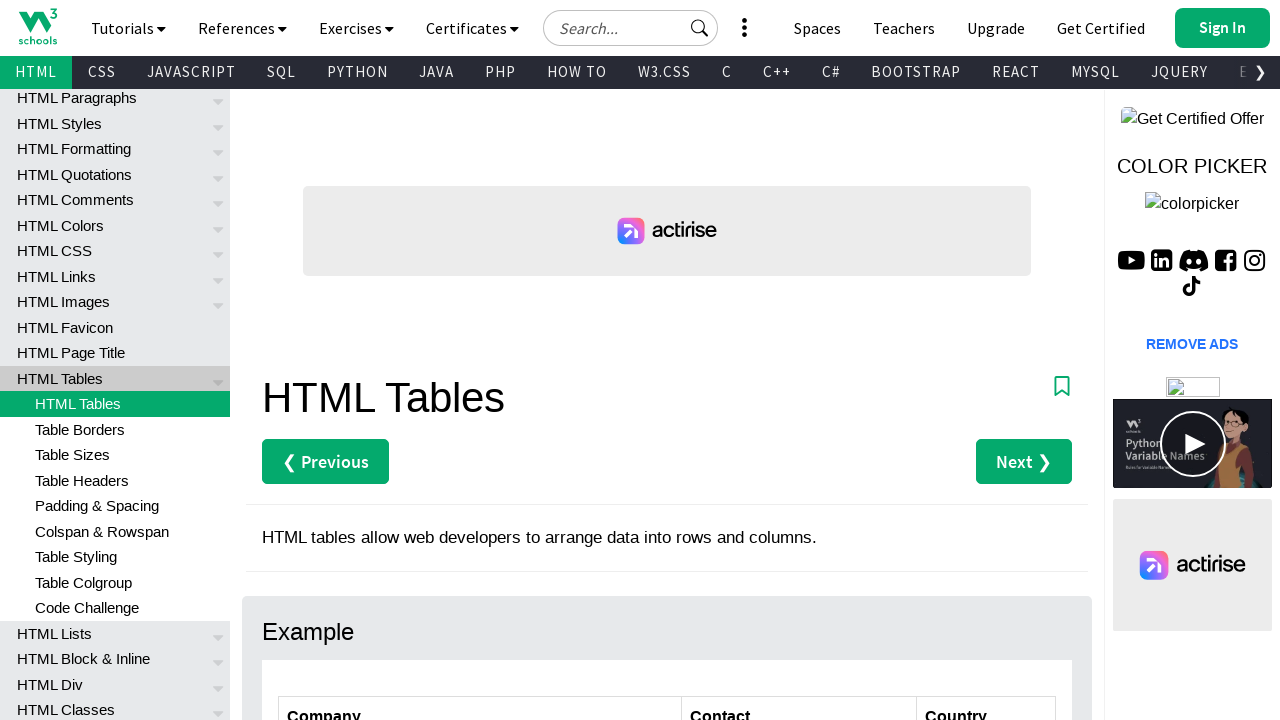

Navigated to W3Schools HTML tables tutorial page
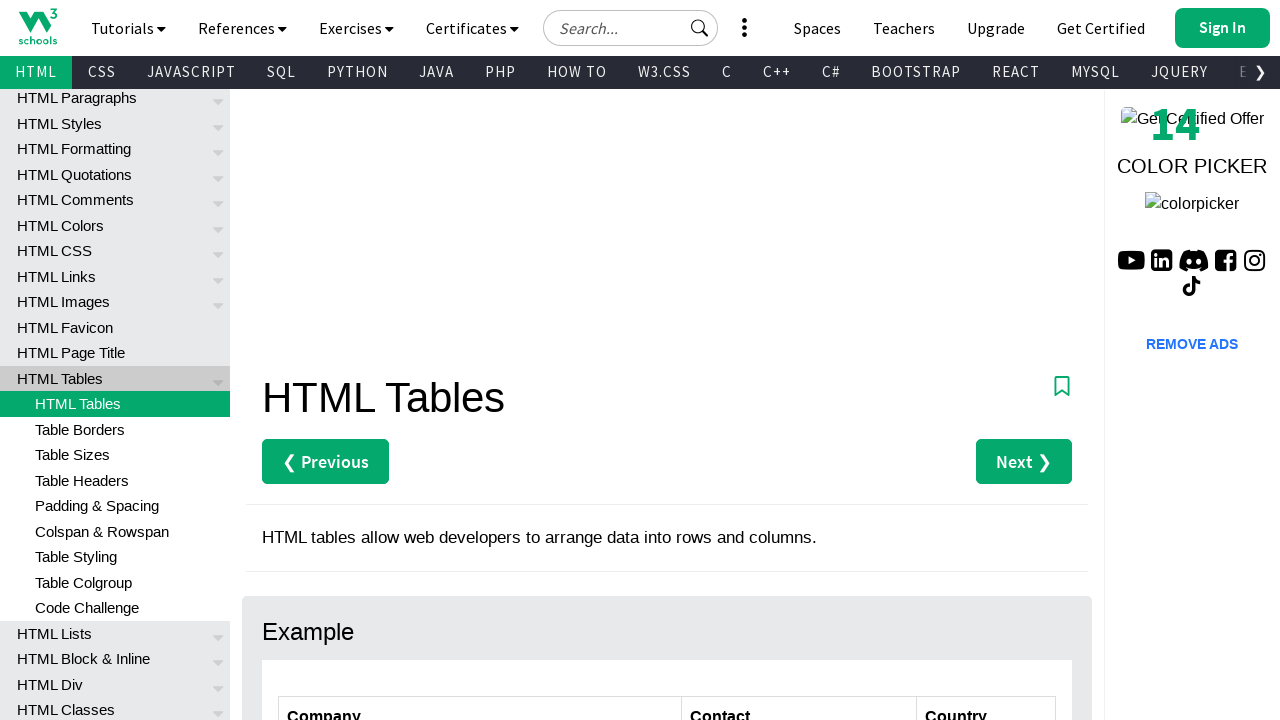

Page DOM content fully loaded
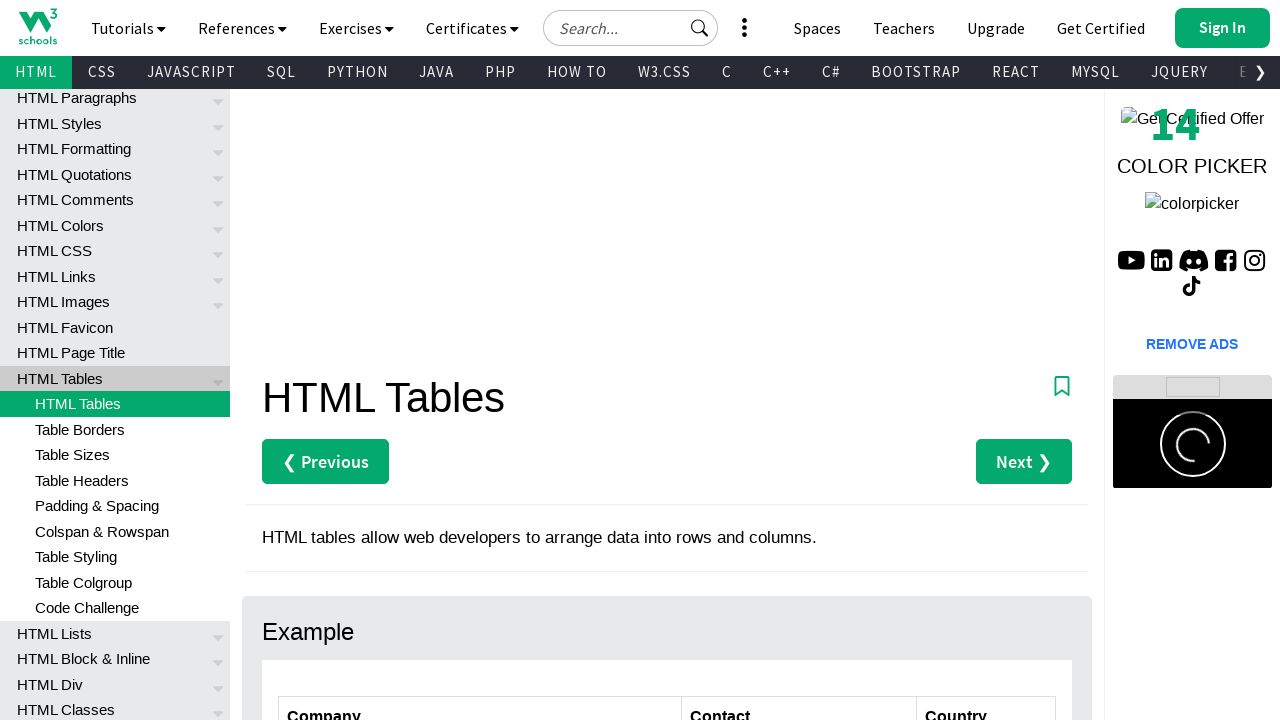

Retrieved page title: 'HTML Tables'
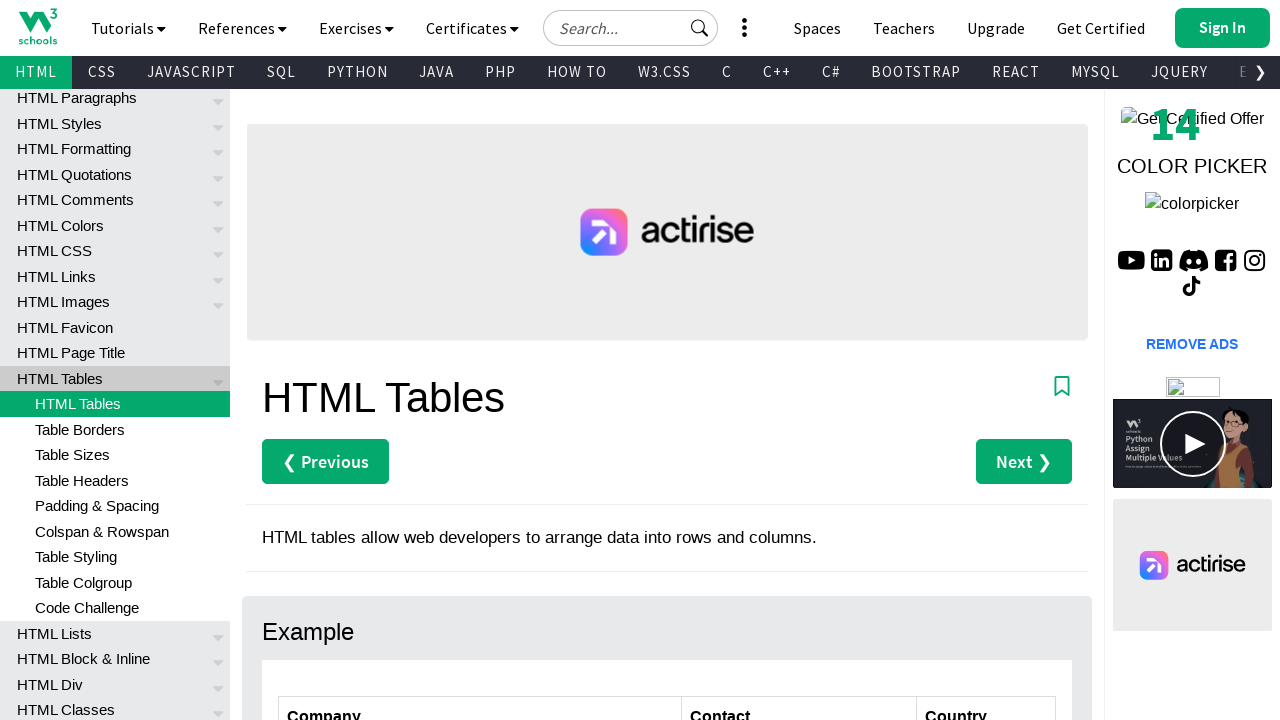

Verified page title exists and is not empty
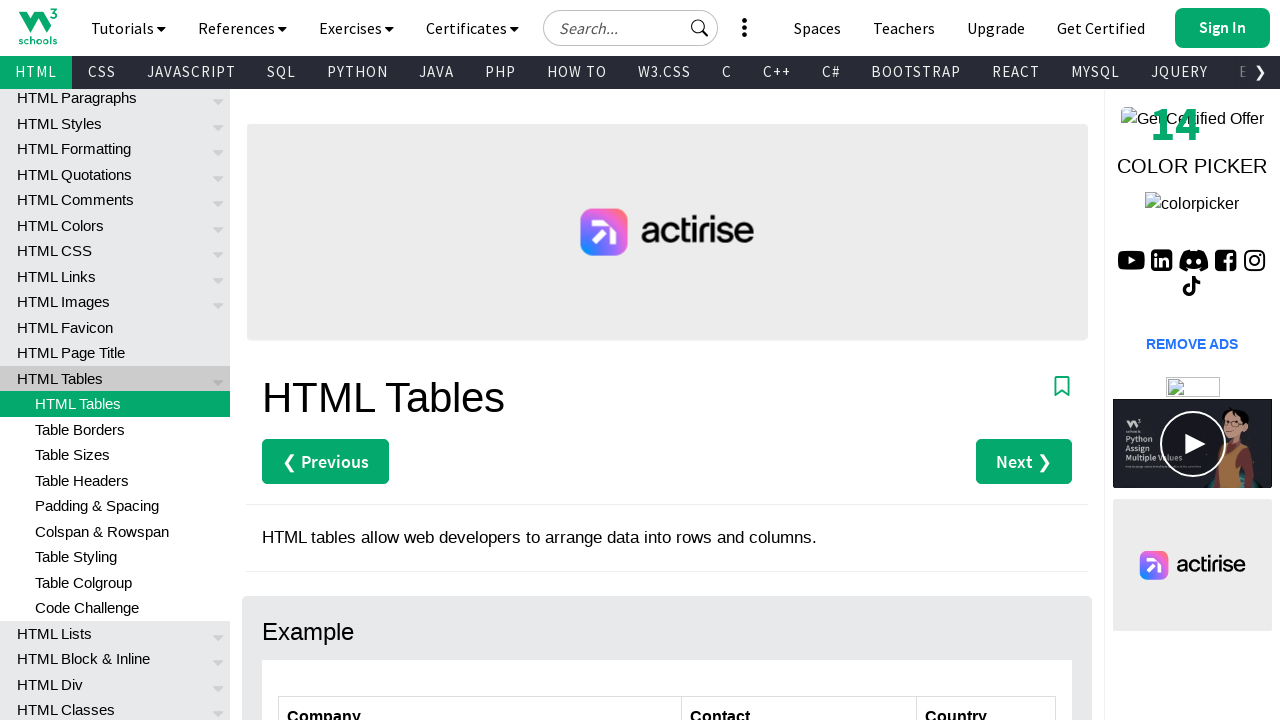

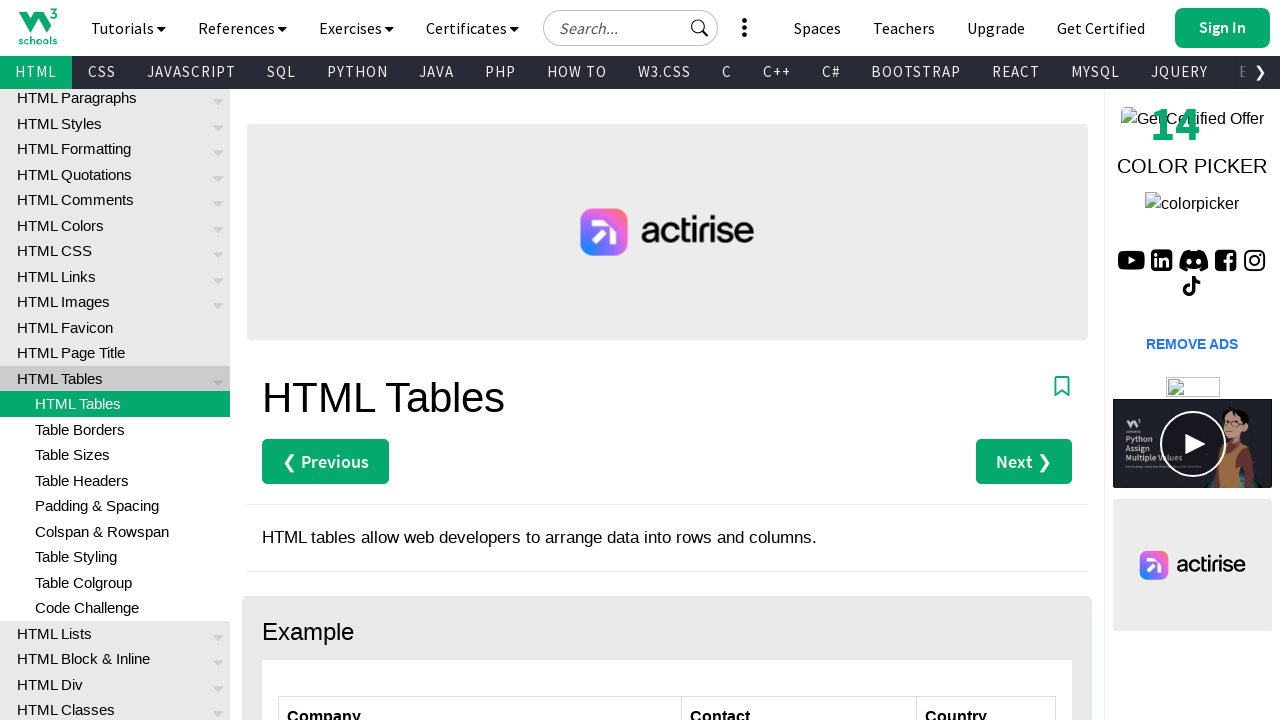